Tests JavaScript prompt dialog by clicking the JS Prompt button, entering text into the prompt, accepting it, and verifying the entered text is displayed in the result

Starting URL: https://the-internet.herokuapp.com/javascript_alerts

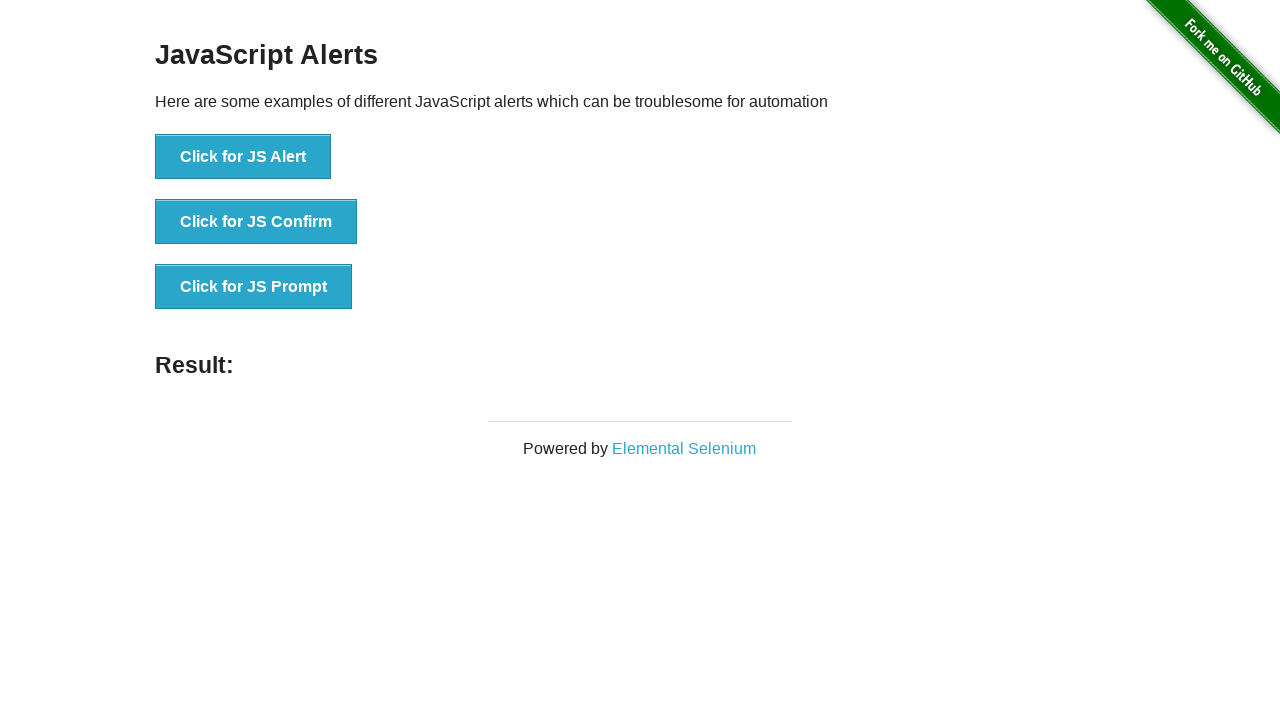

Set up dialog handler to accept prompt with text 'input test abc'
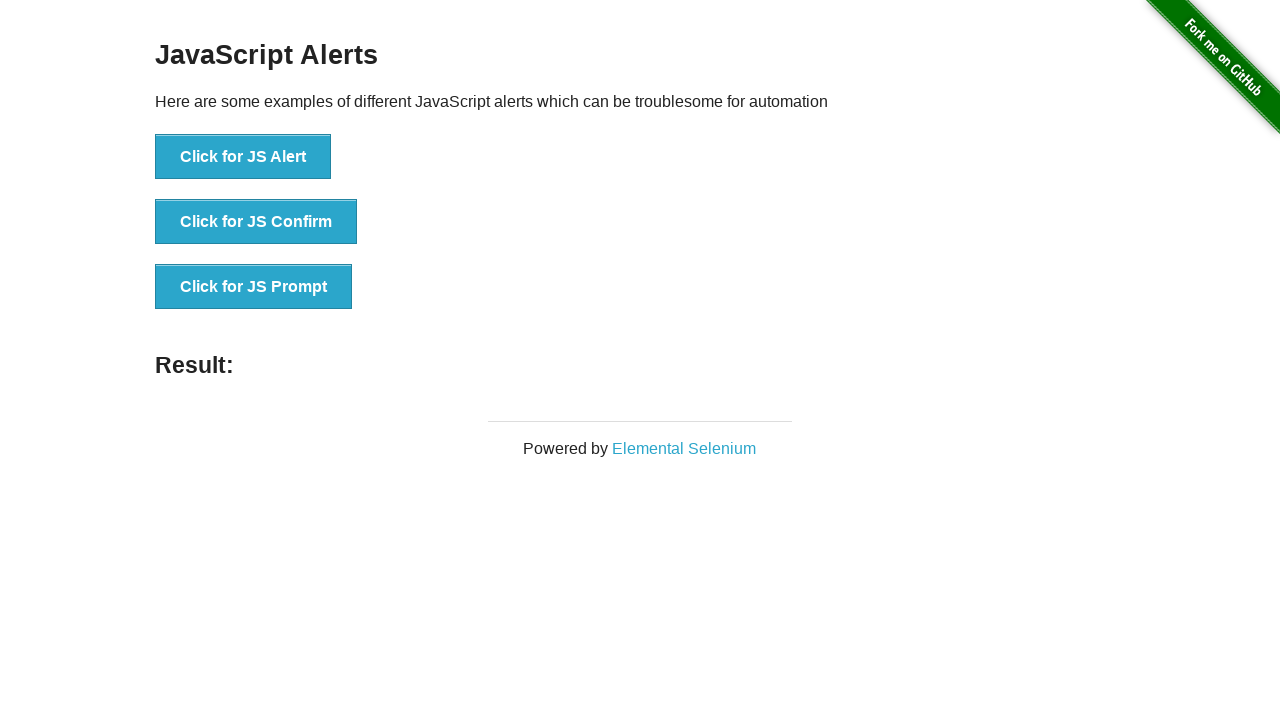

Clicked the JS Prompt button at (254, 287) on xpath=//button[@onclick='jsPrompt()']
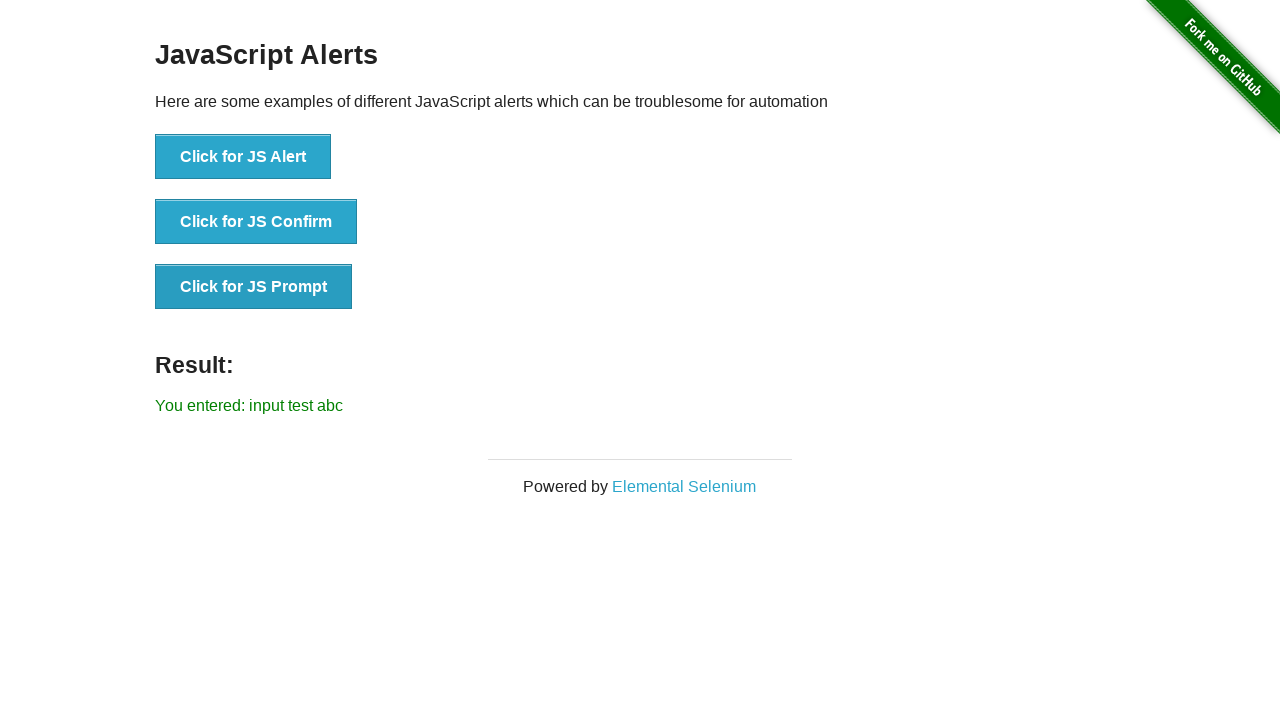

Result text element loaded
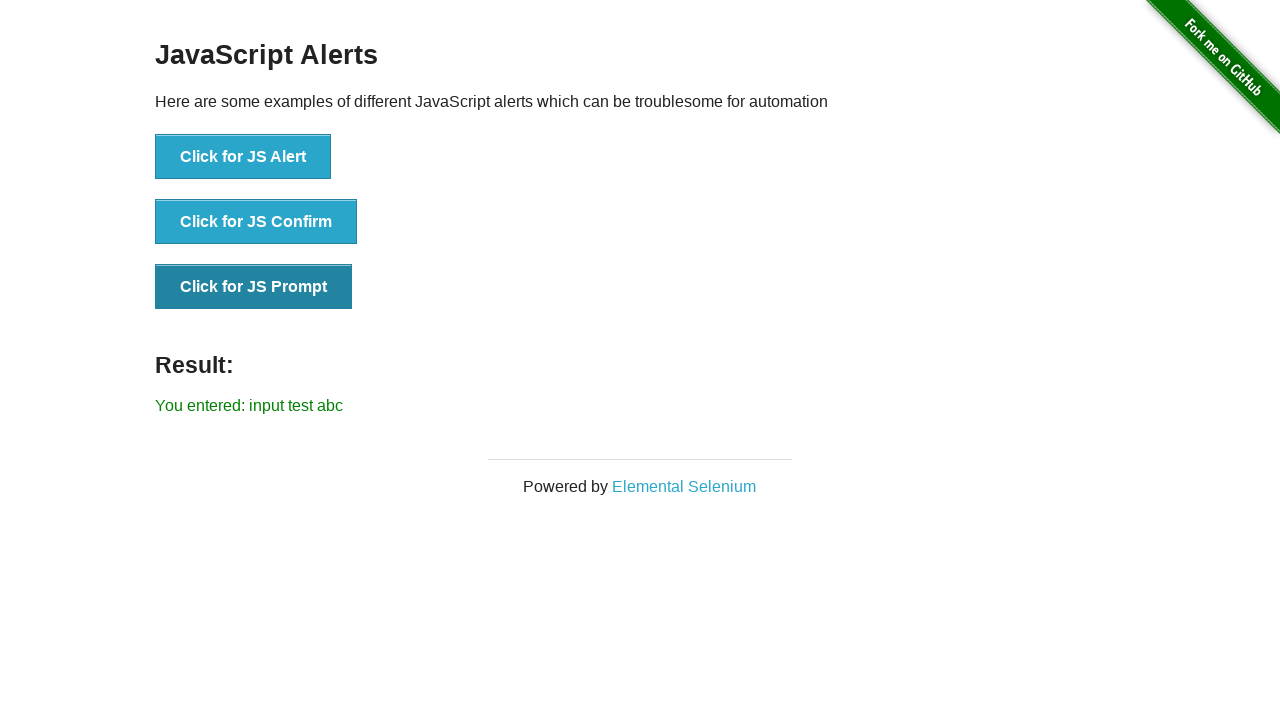

Verified that result text matches 'You entered: input test abc'
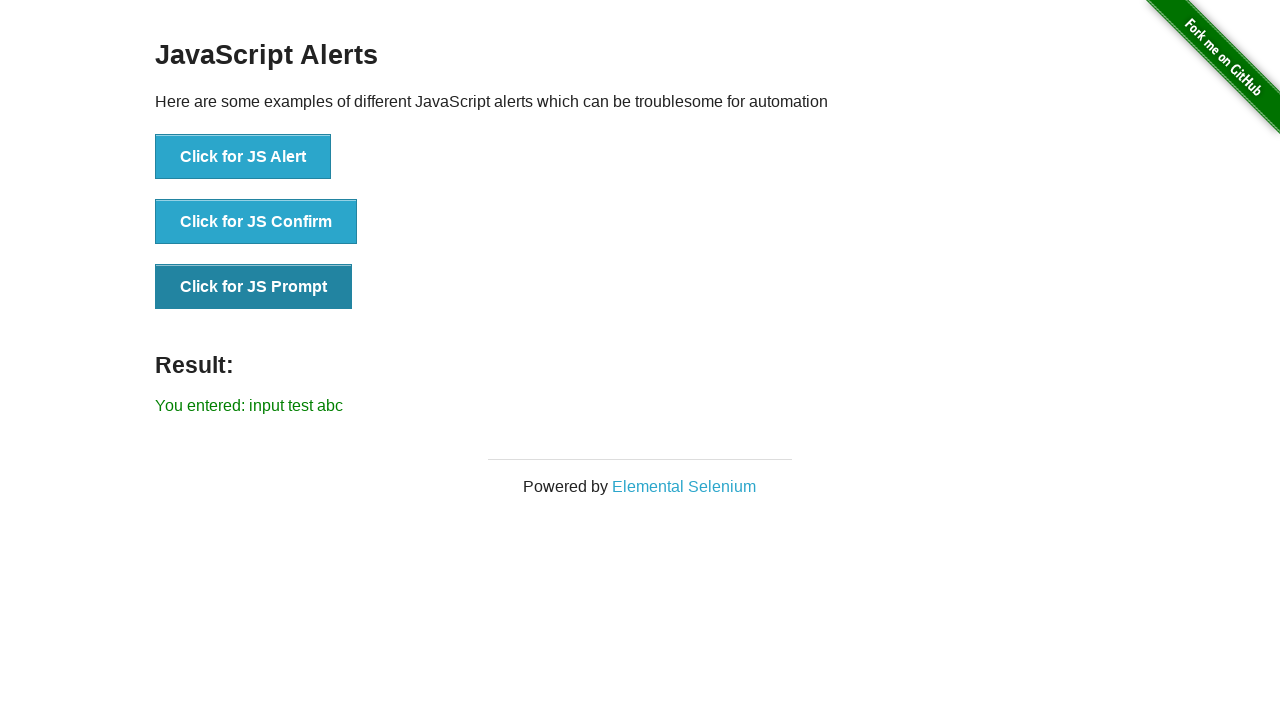

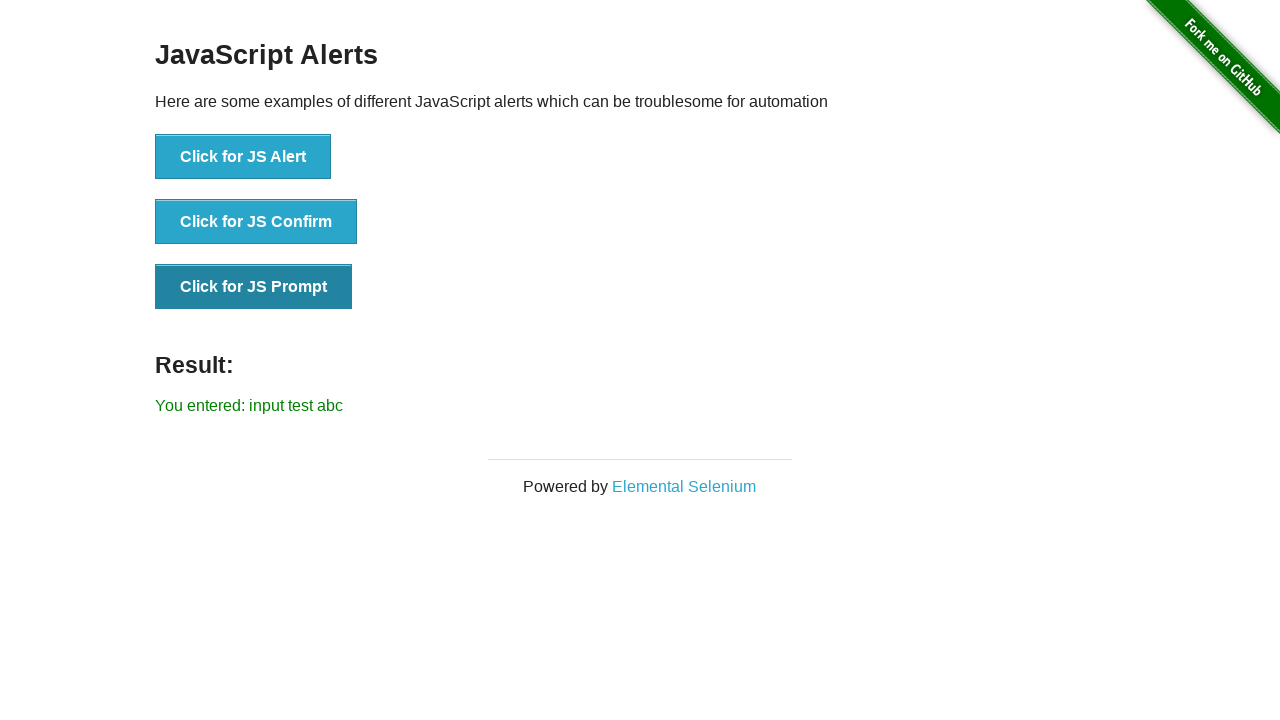